Tests JavaScript prompt dialog by dismissing it without entering text

Starting URL: https://the-internet.herokuapp.com/

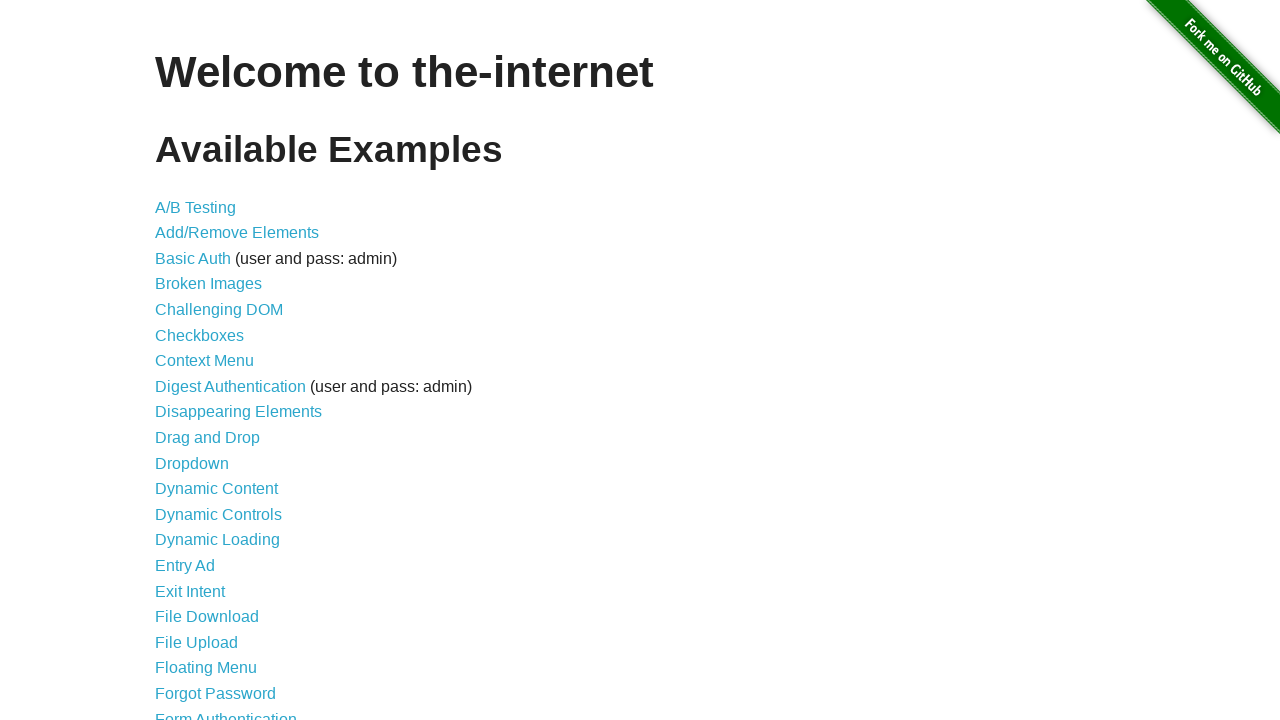

Clicked on JavaScript Alerts link at (214, 361) on text="JavaScript Alerts"
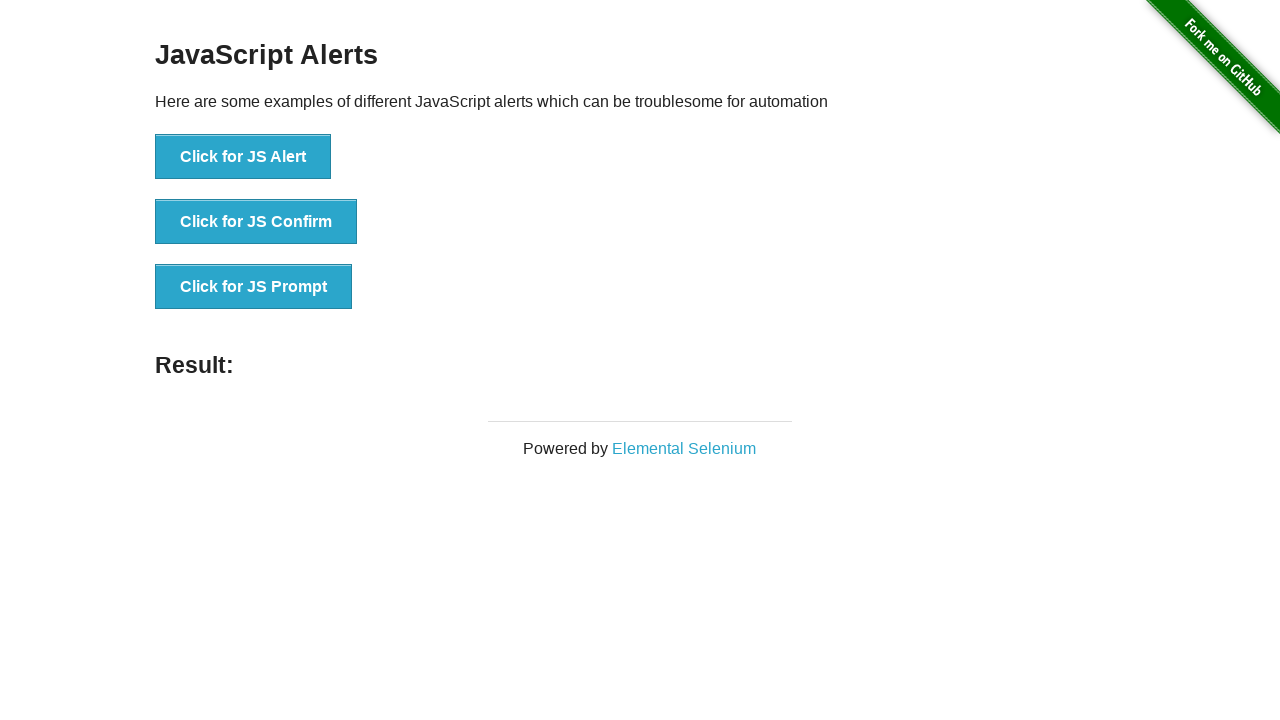

Set up dialog handler to dismiss prompts
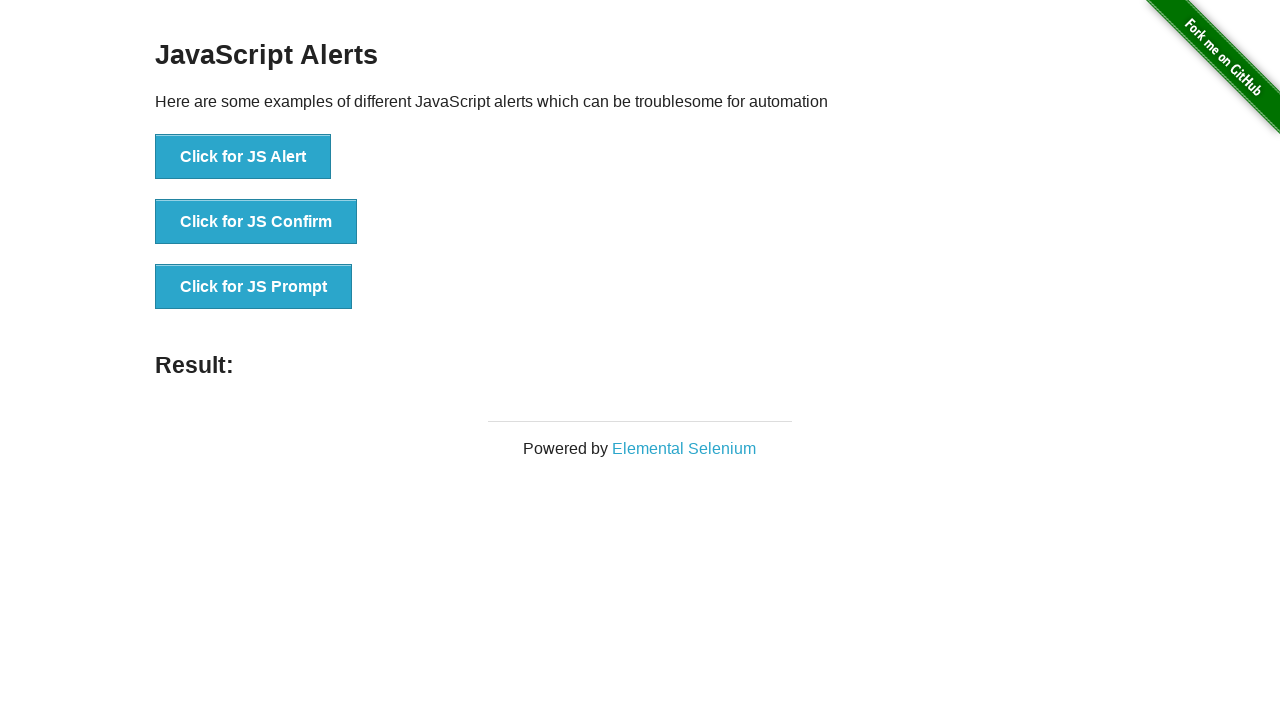

Clicked the JS Prompt button to trigger prompt dialog at (254, 287) on xpath=//button[text()="Click for JS Prompt"]
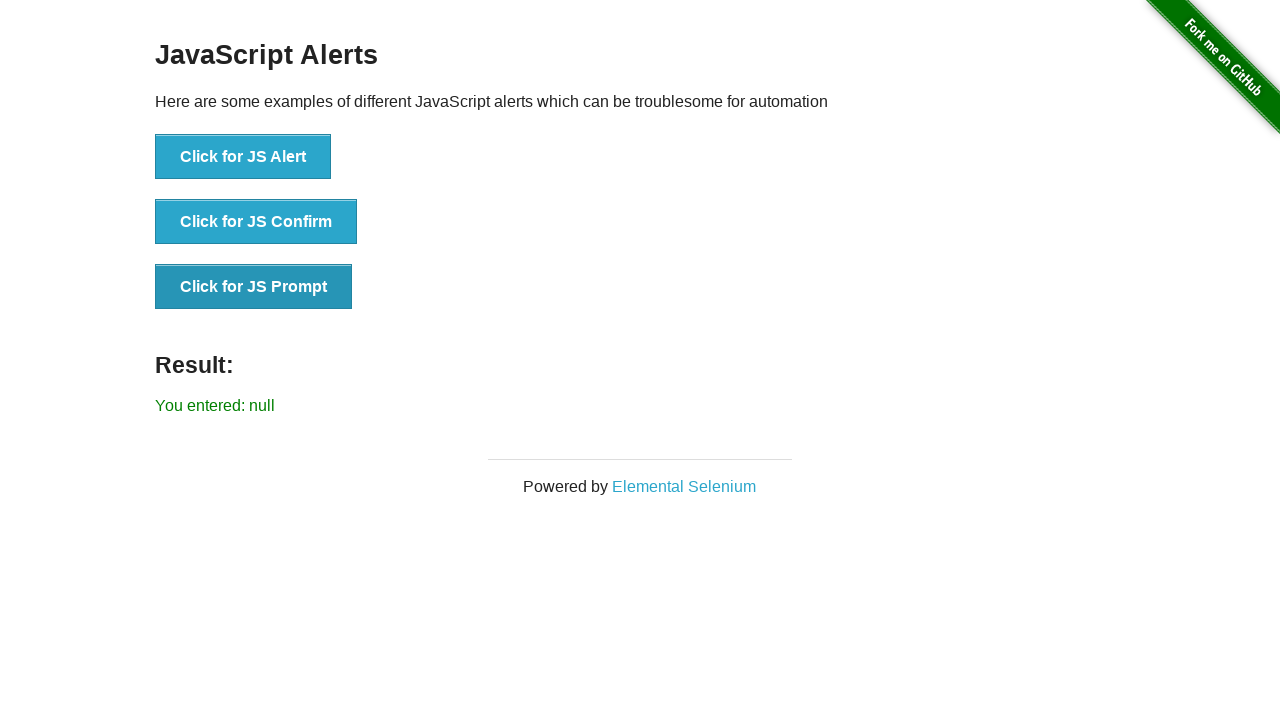

Retrieved result message text content
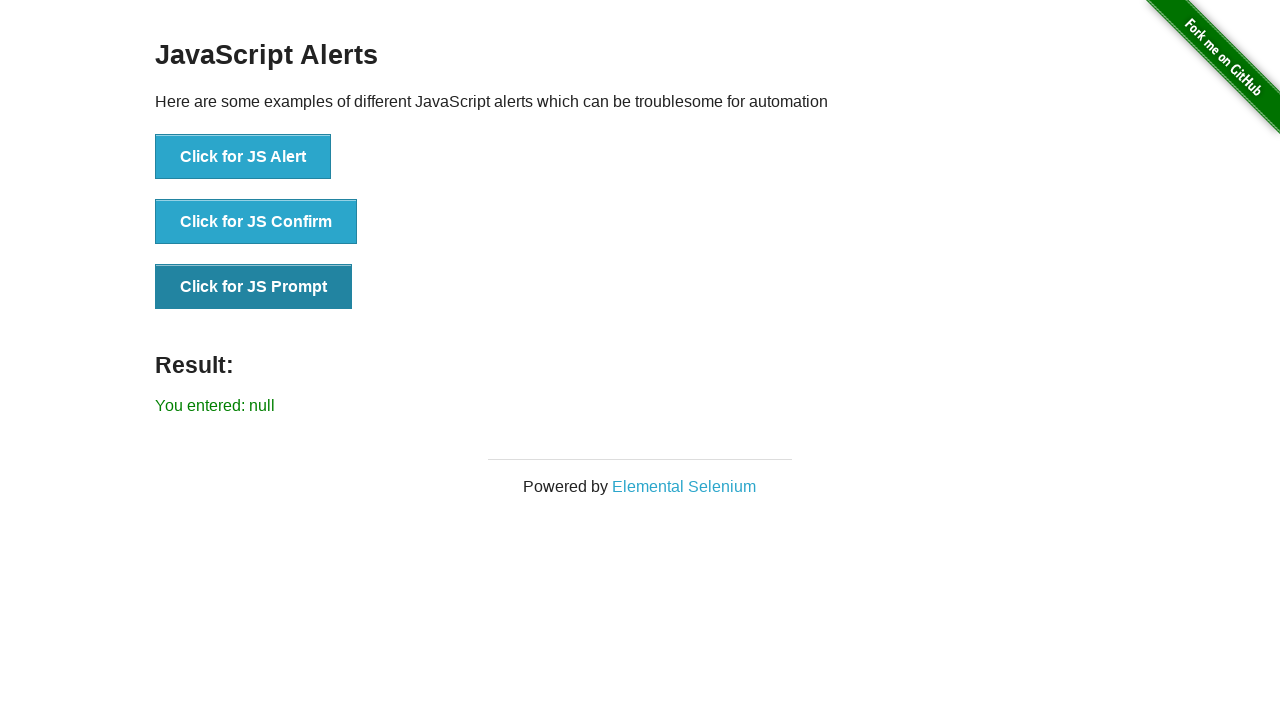

Verified that result message is 'You entered: null'
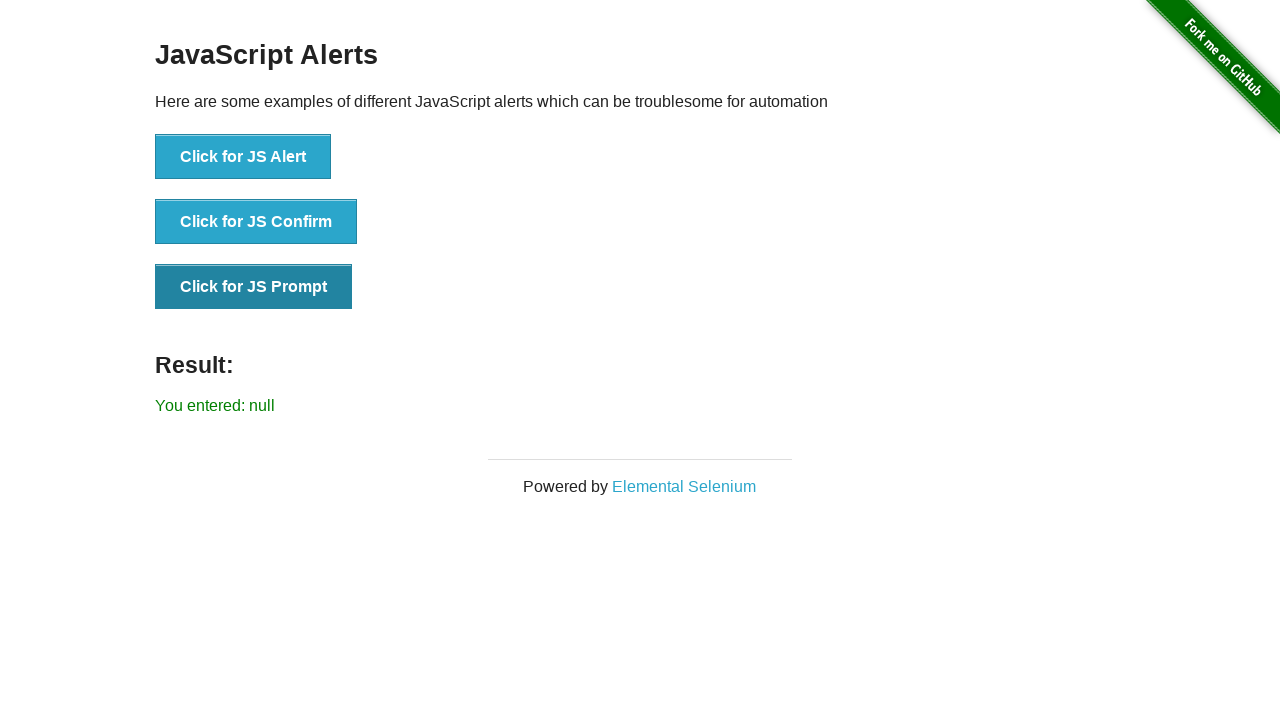

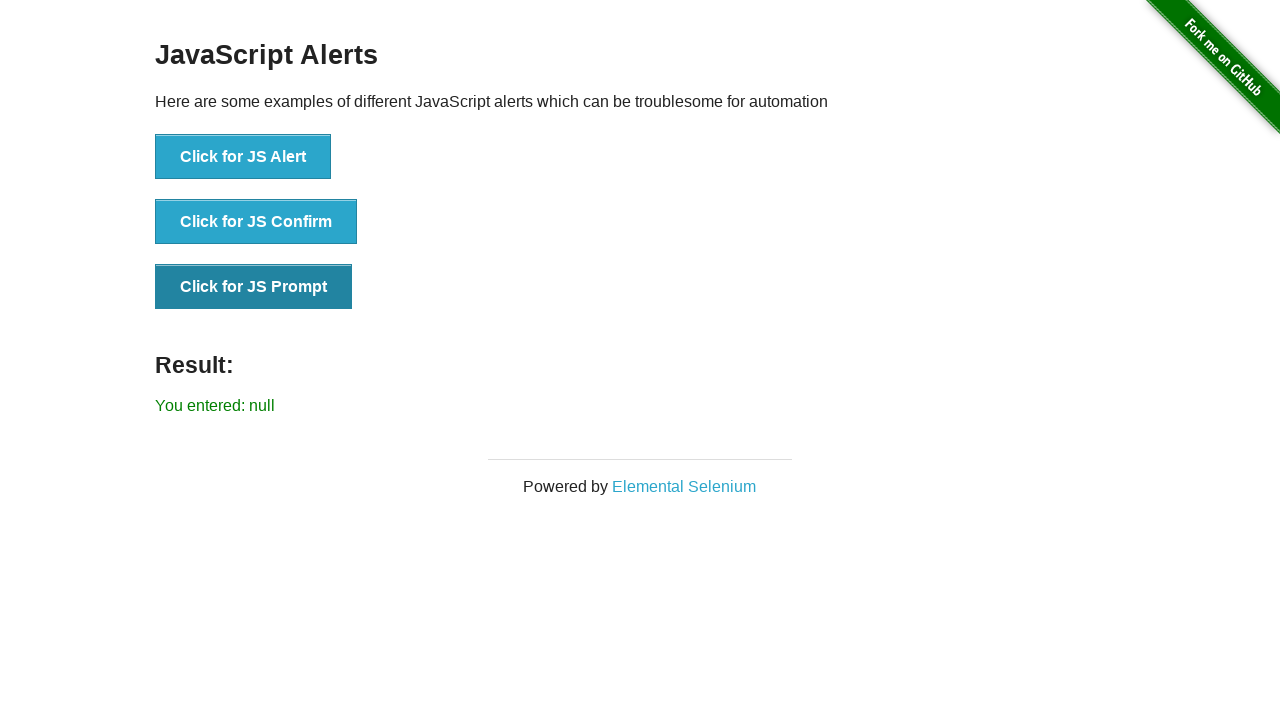